Tests NuGet.org search functionality by searching for 'NOpenPage' packages and verifying results are displayed

Starting URL: https://www.nuget.org

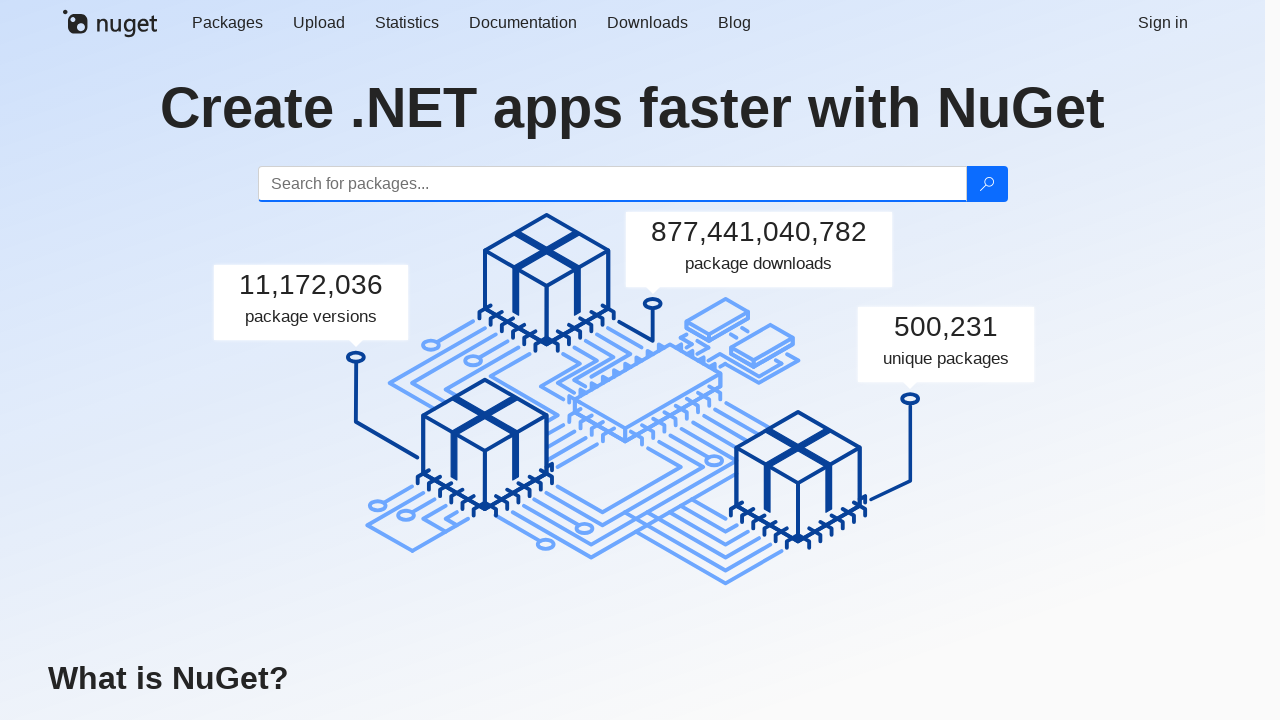

Filled search box with 'NOpenPage' on input[id='search']
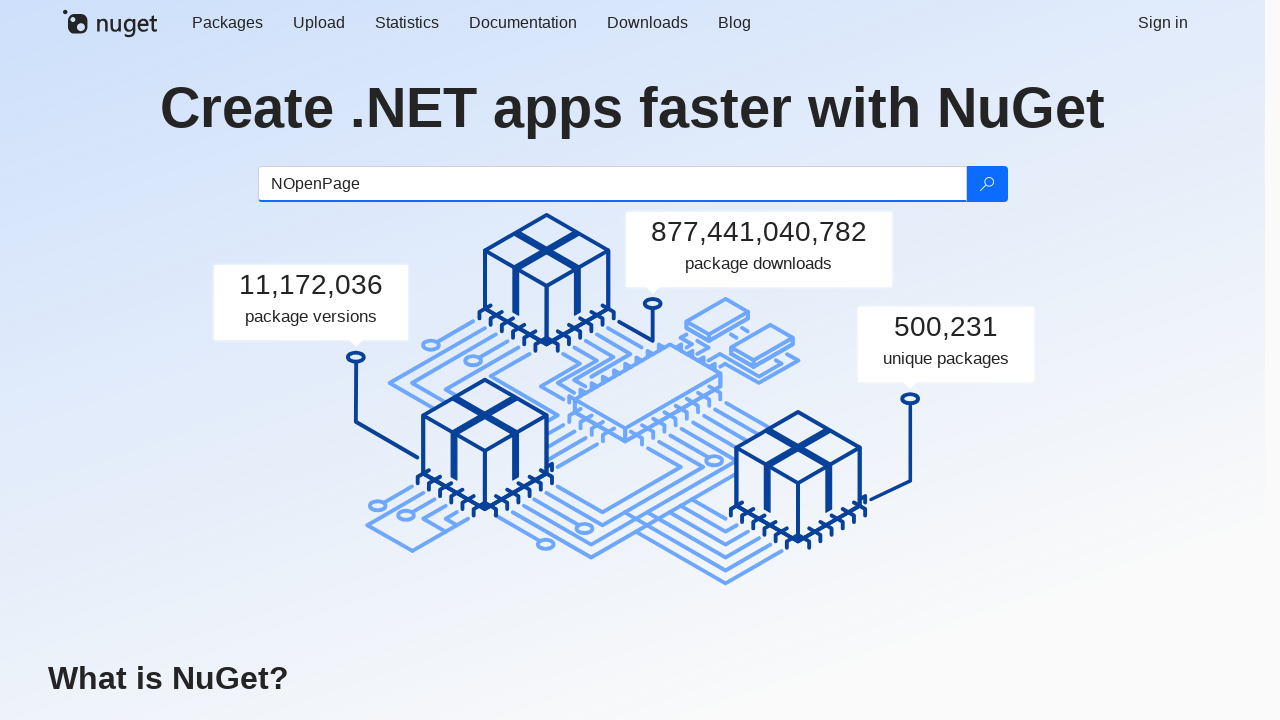

Clicked search button to search for NOpenPage packages at (986, 184) on button[type='submit']
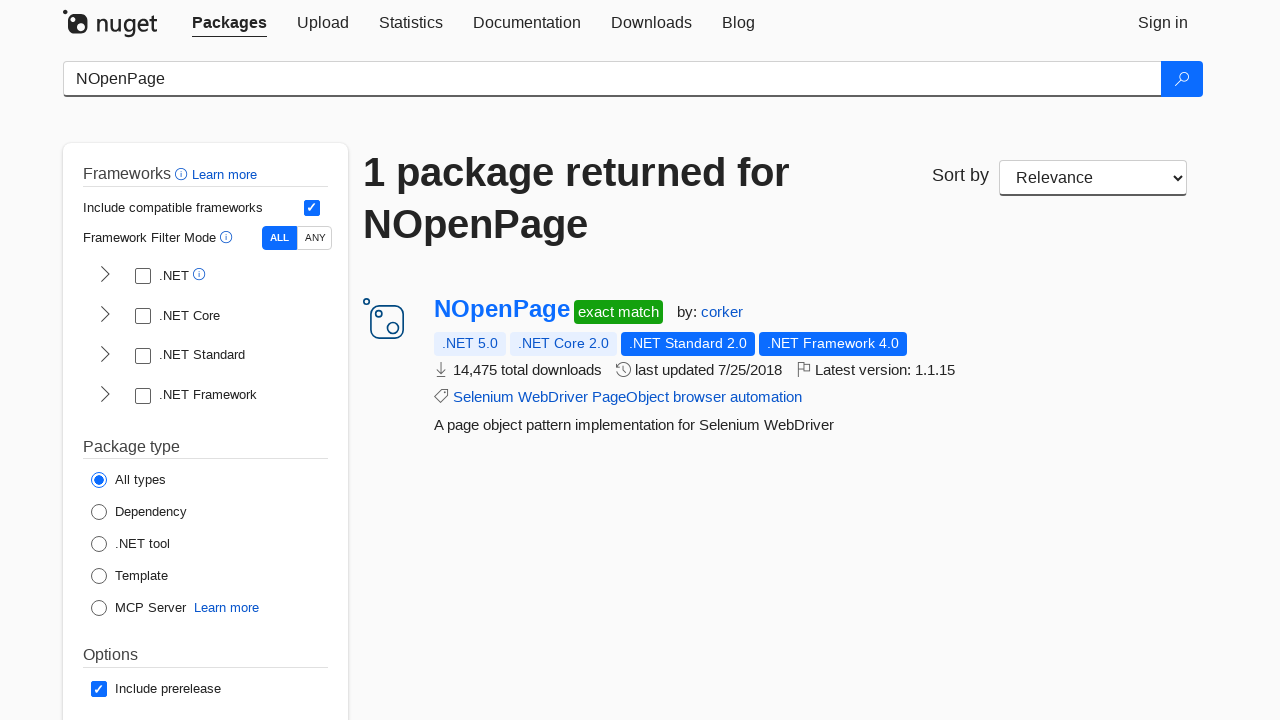

Search results loaded and package elements are visible
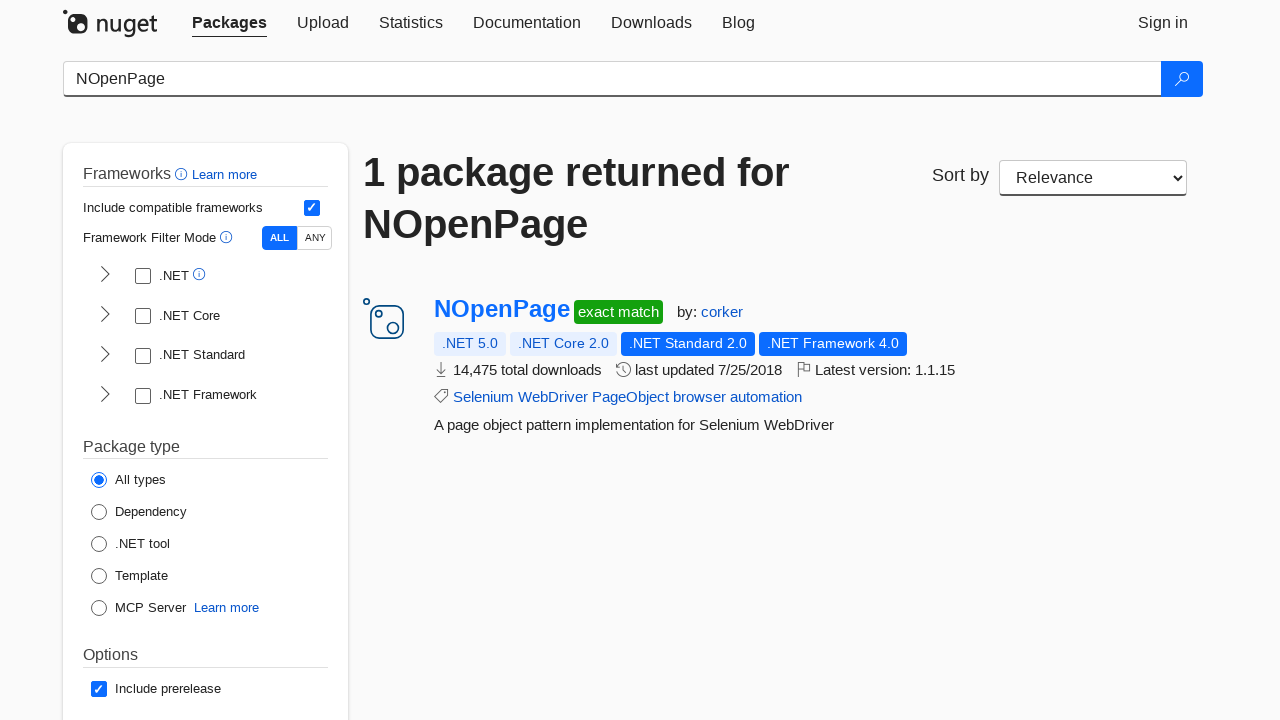

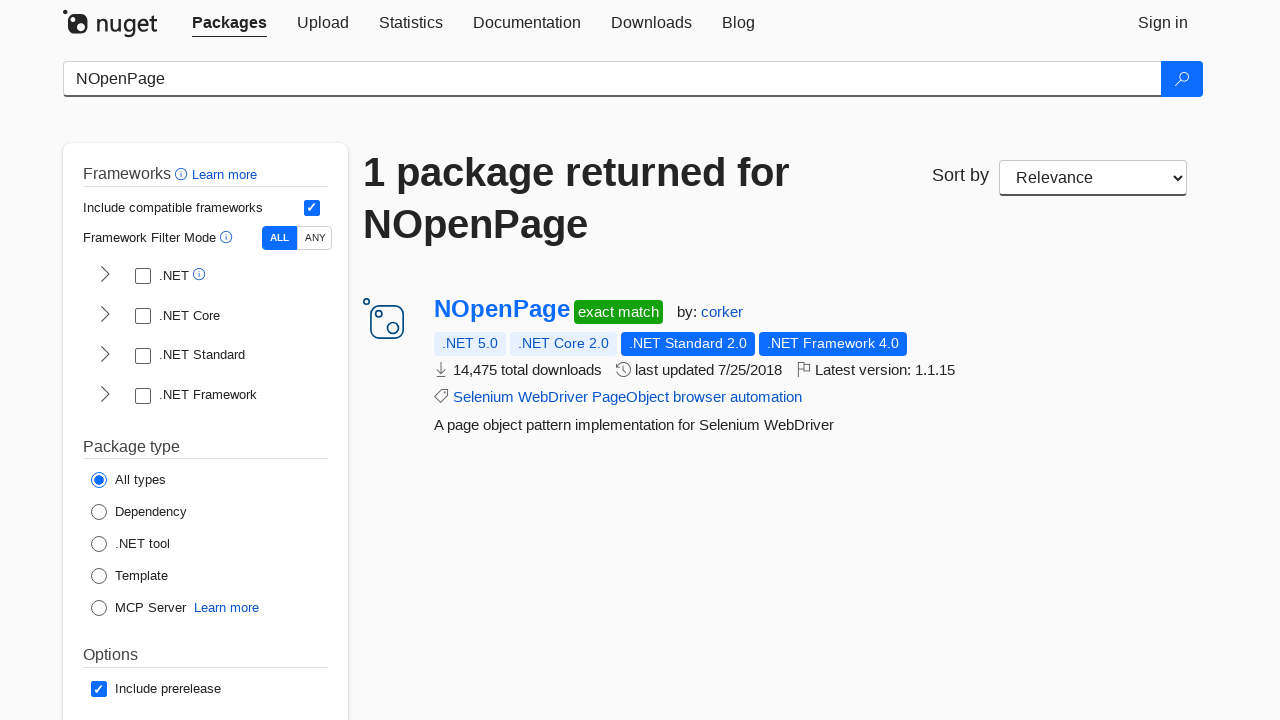